Tests handling of JavaScript confirmation box by clicking the confirm button and dismissing the dialog

Starting URL: https://www.hyrtutorials.com/p/alertsdemo.html

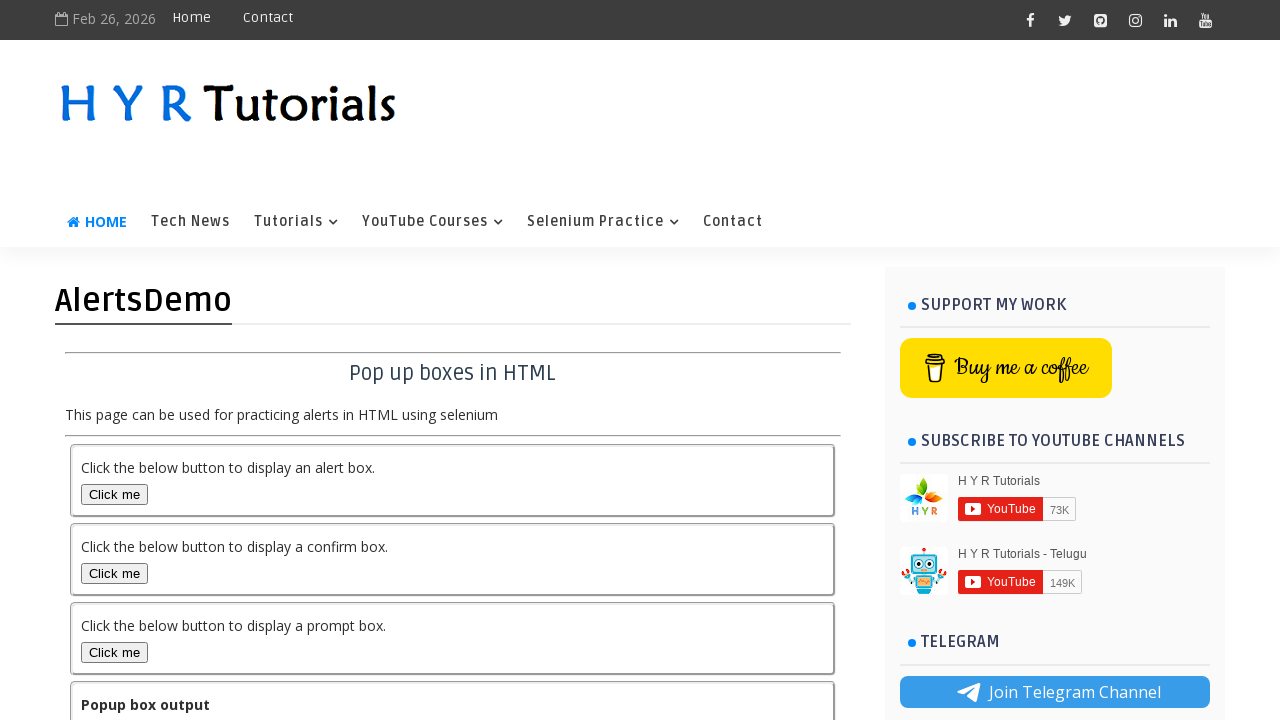

Clicked the confirm box button at (114, 573) on #confirmBox
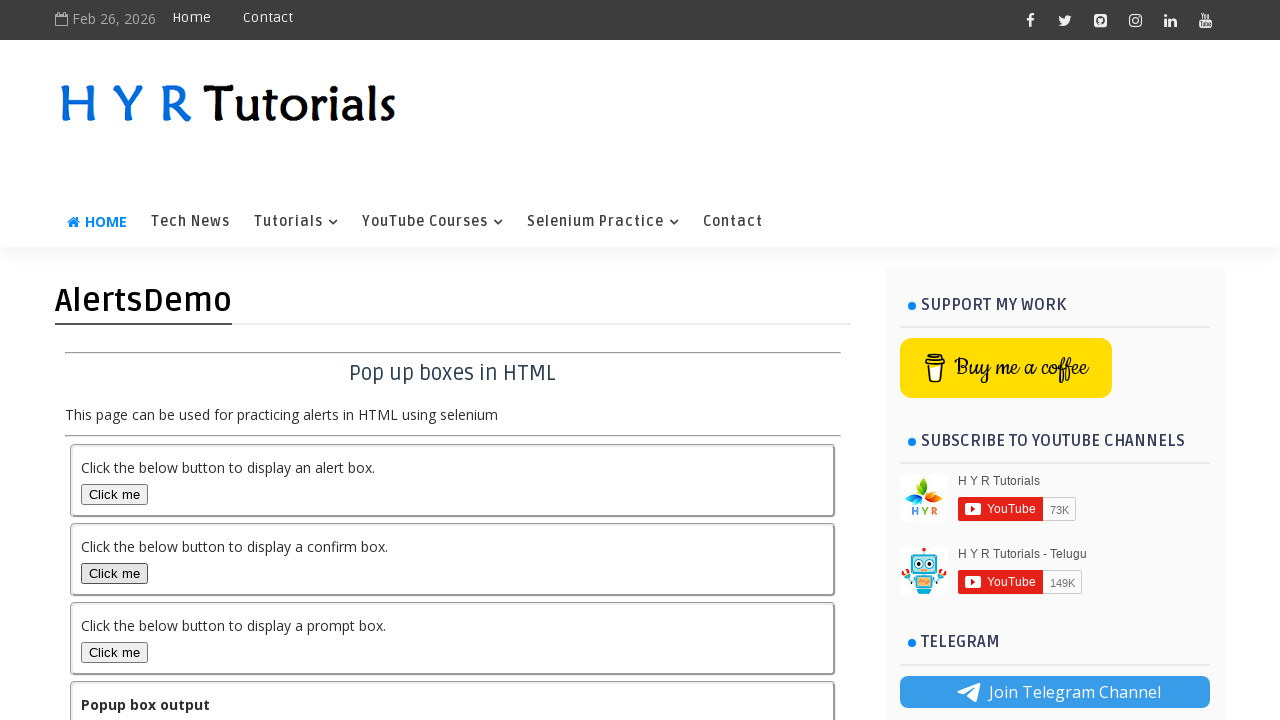

Set up dialog handler to dismiss confirmation dialog
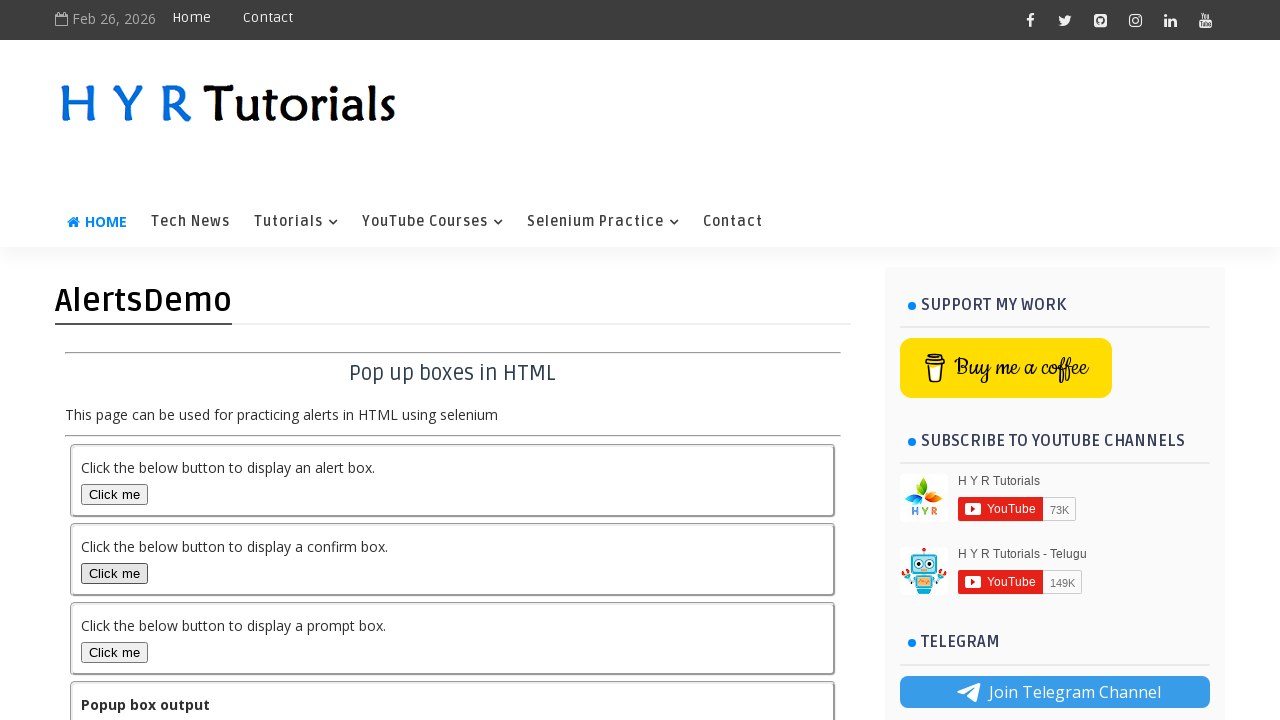

Verified cancellation message appeared: 'You pressed Cancel in confirmation popup'
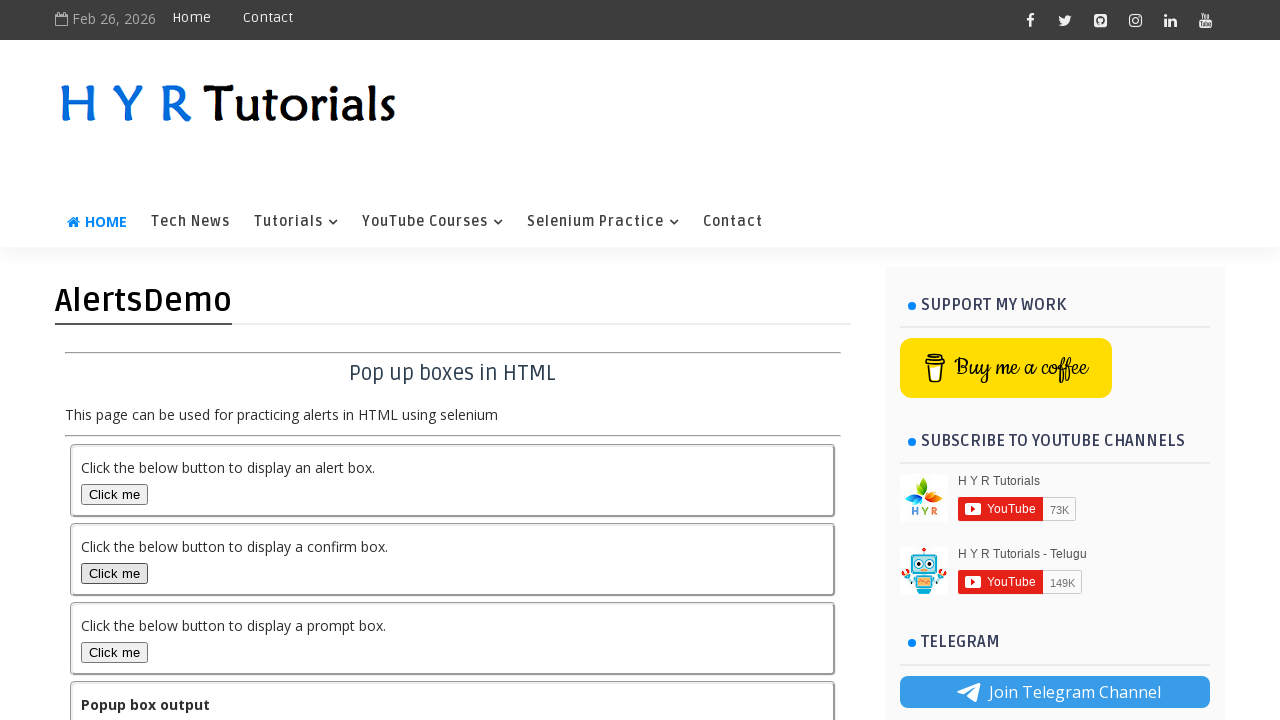

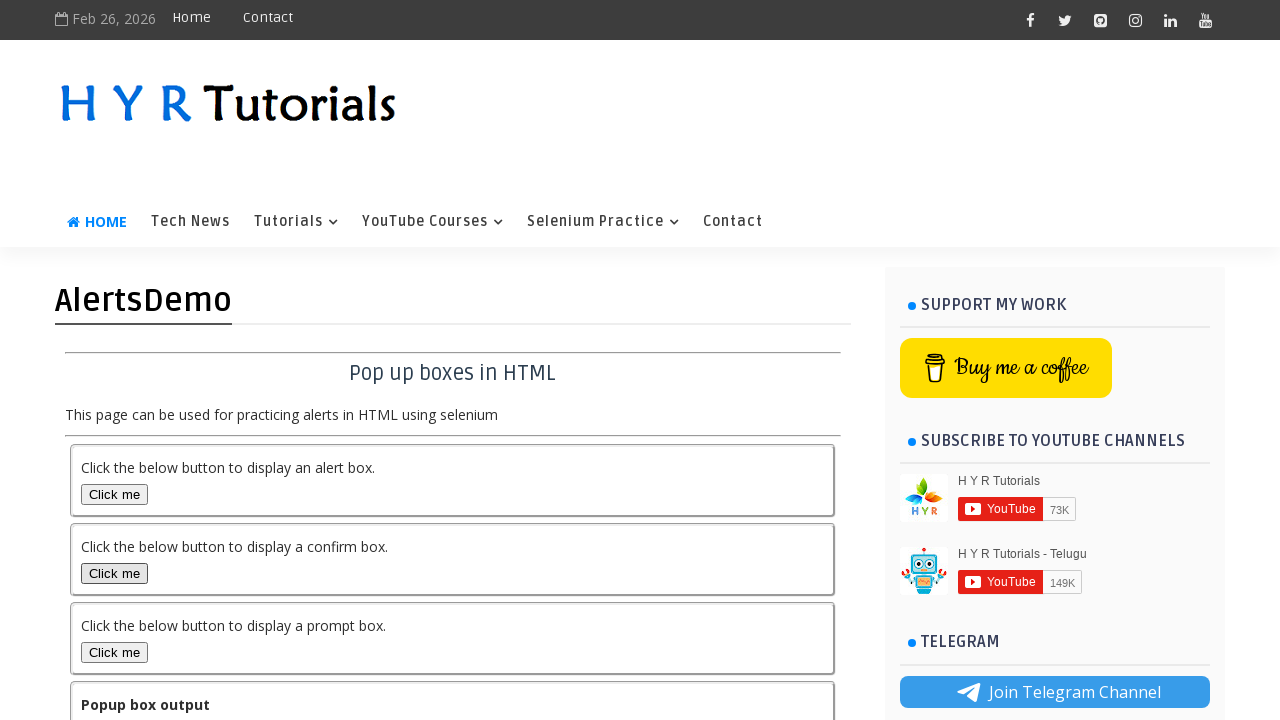